Tests PDF to Word conversion page by clicking the file selection button

Starting URL: https://www.ilovepdf.com/pdf_to_word

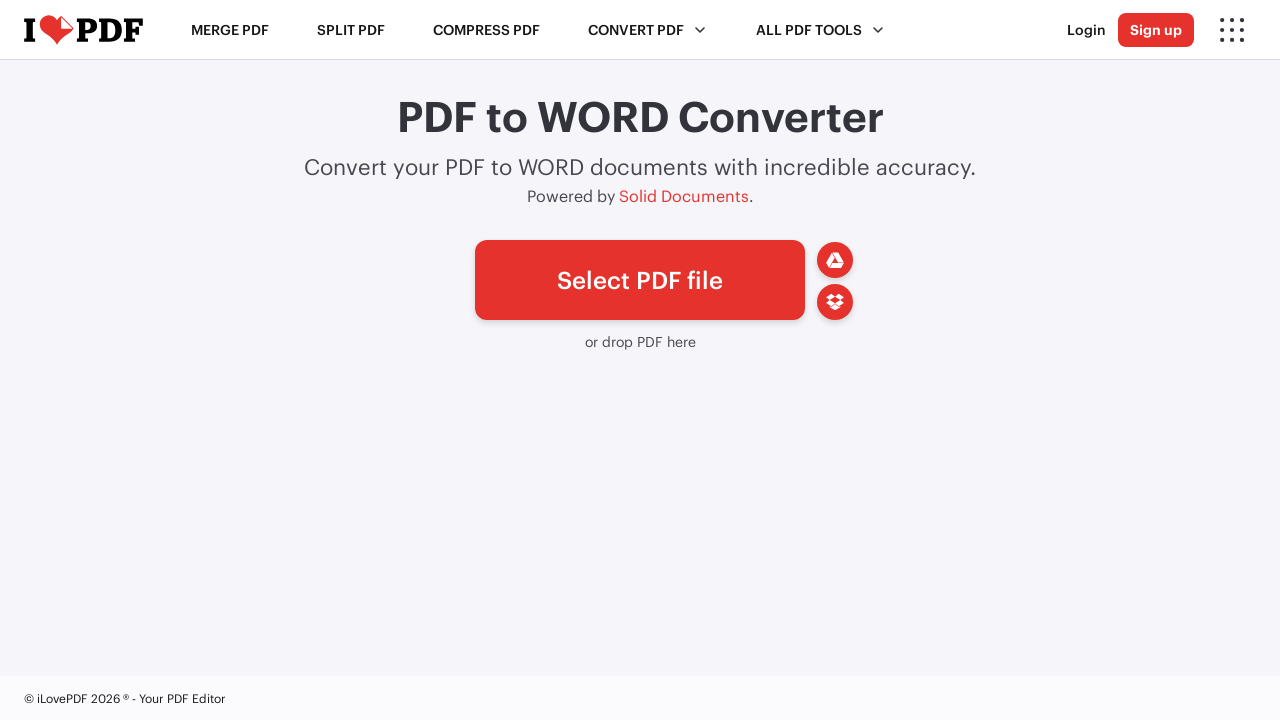

Waited for PDF file selection button to load on PDF to Word conversion page
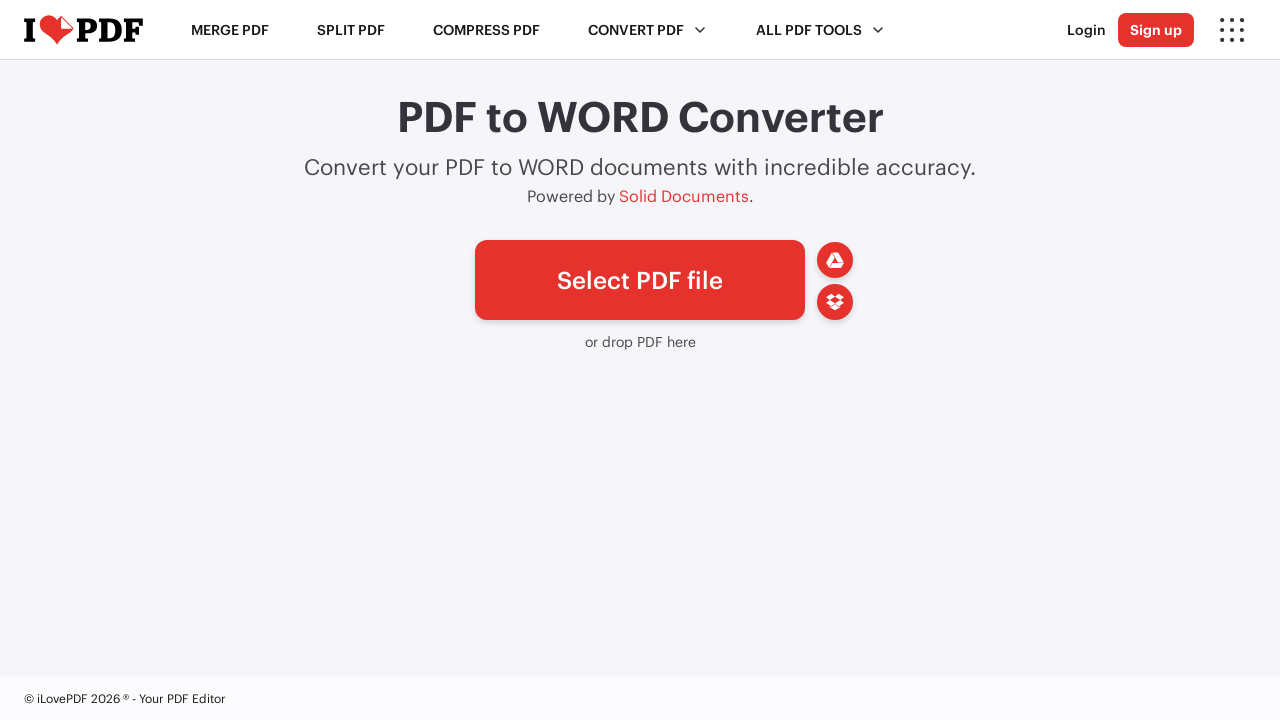

Clicked the 'Select PDF file' button to open file upload dialog at (640, 280) on xpath=//span[text()='Select PDF file']
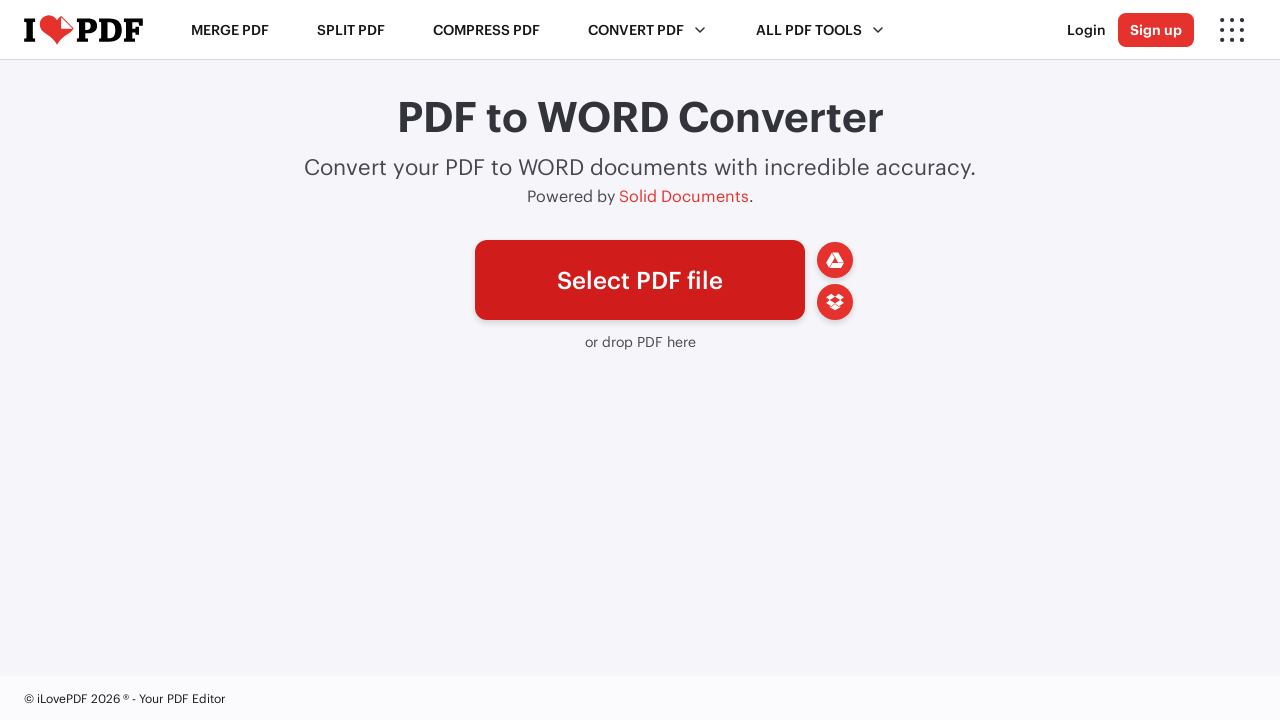

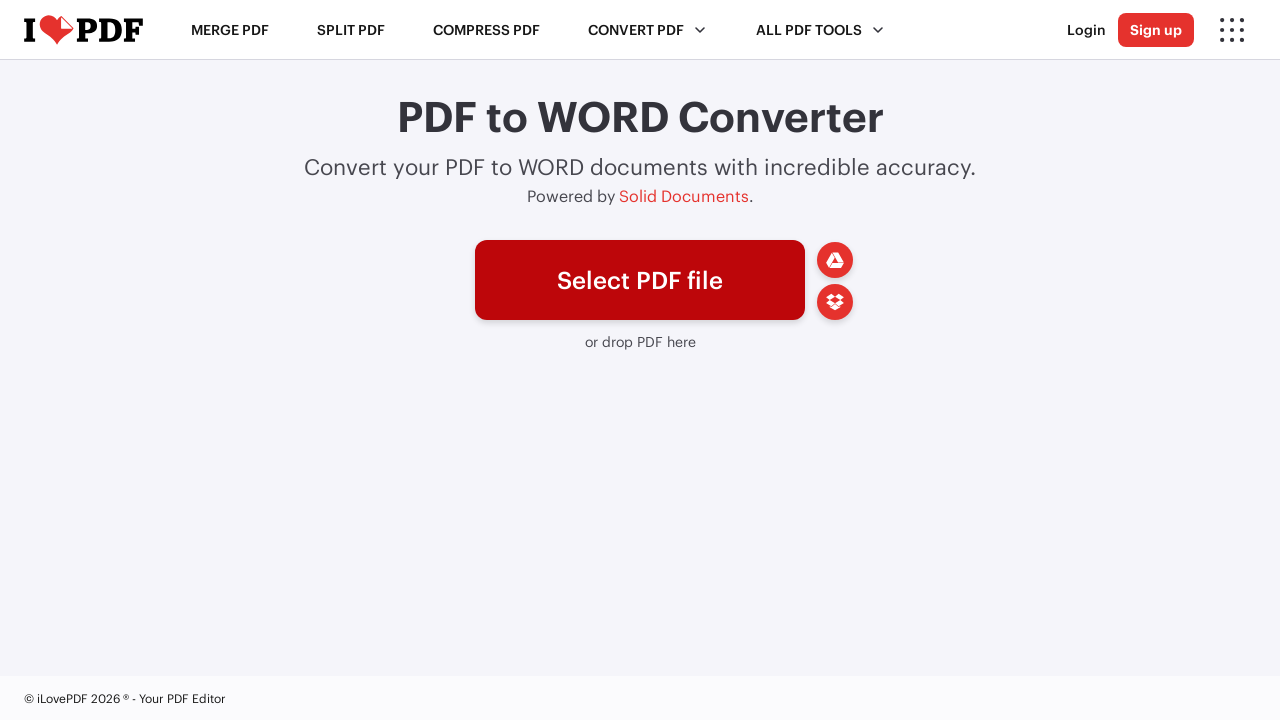